Navigates to TestYantra website and maximizes the browser window to verify window positioning functionality

Starting URL: https://www.testyantra.com/

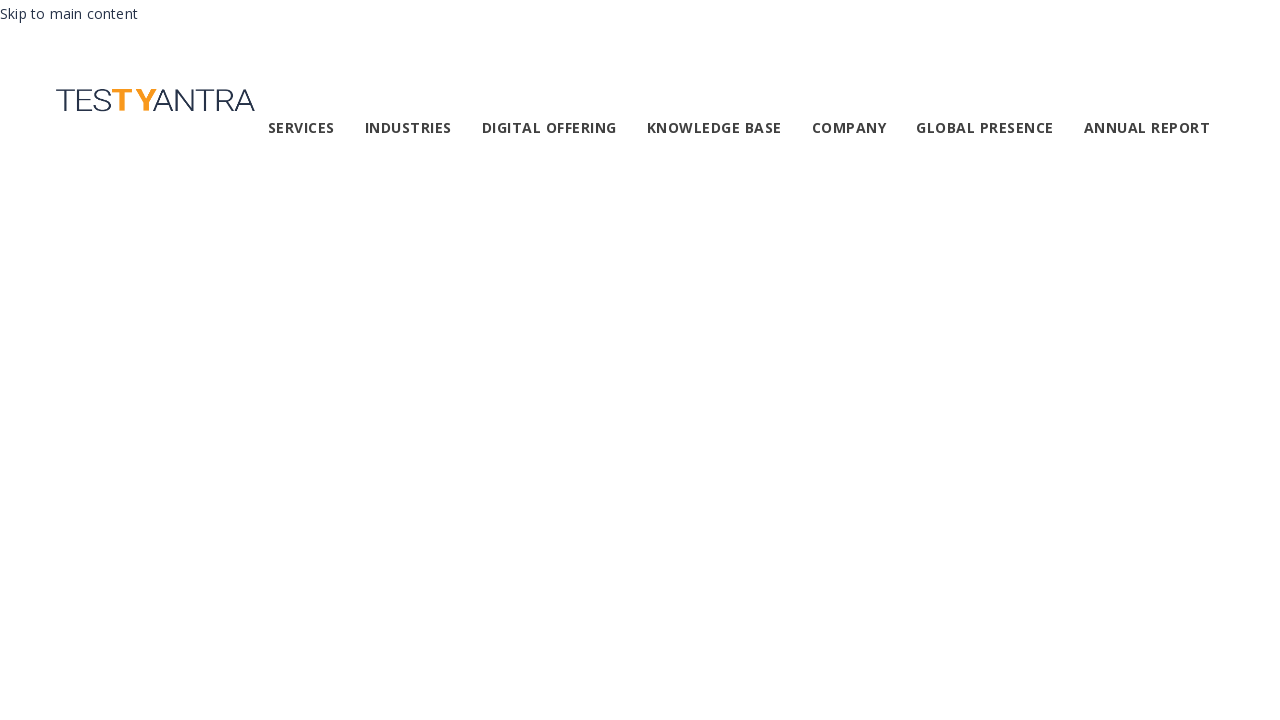

Navigated to TestYantra website
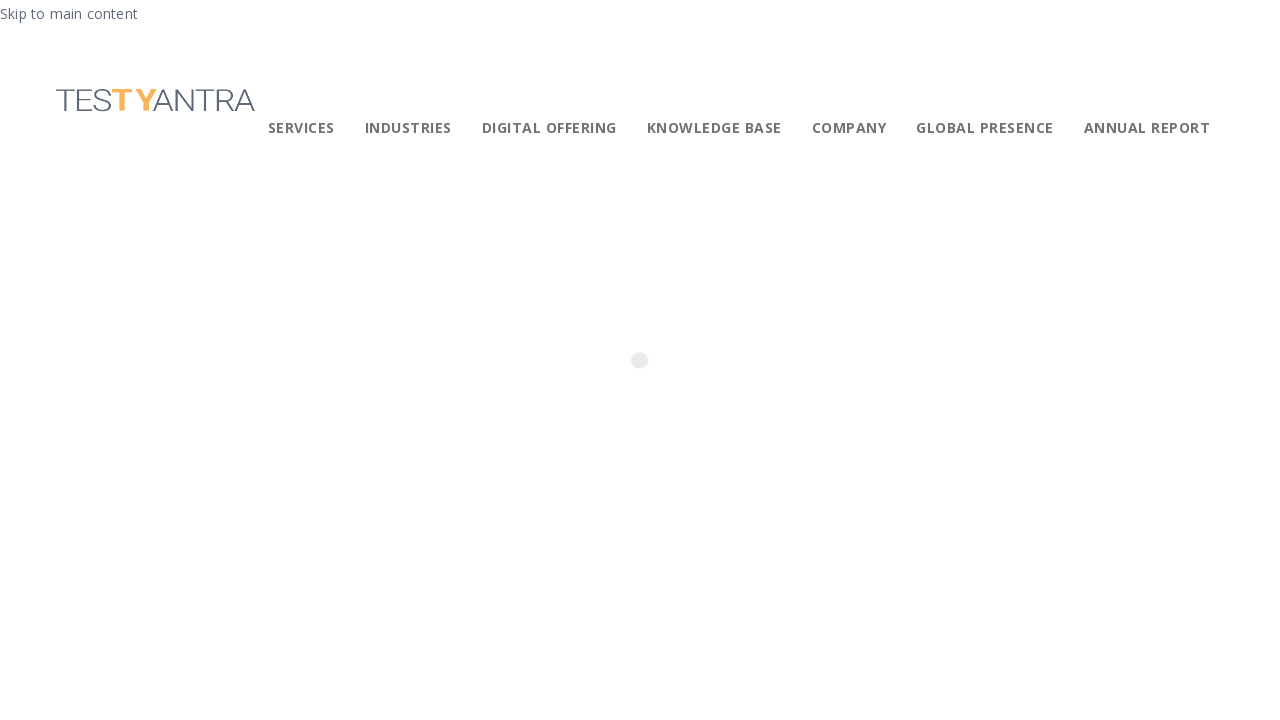

Maximized browser window to 1920x1080 viewport size
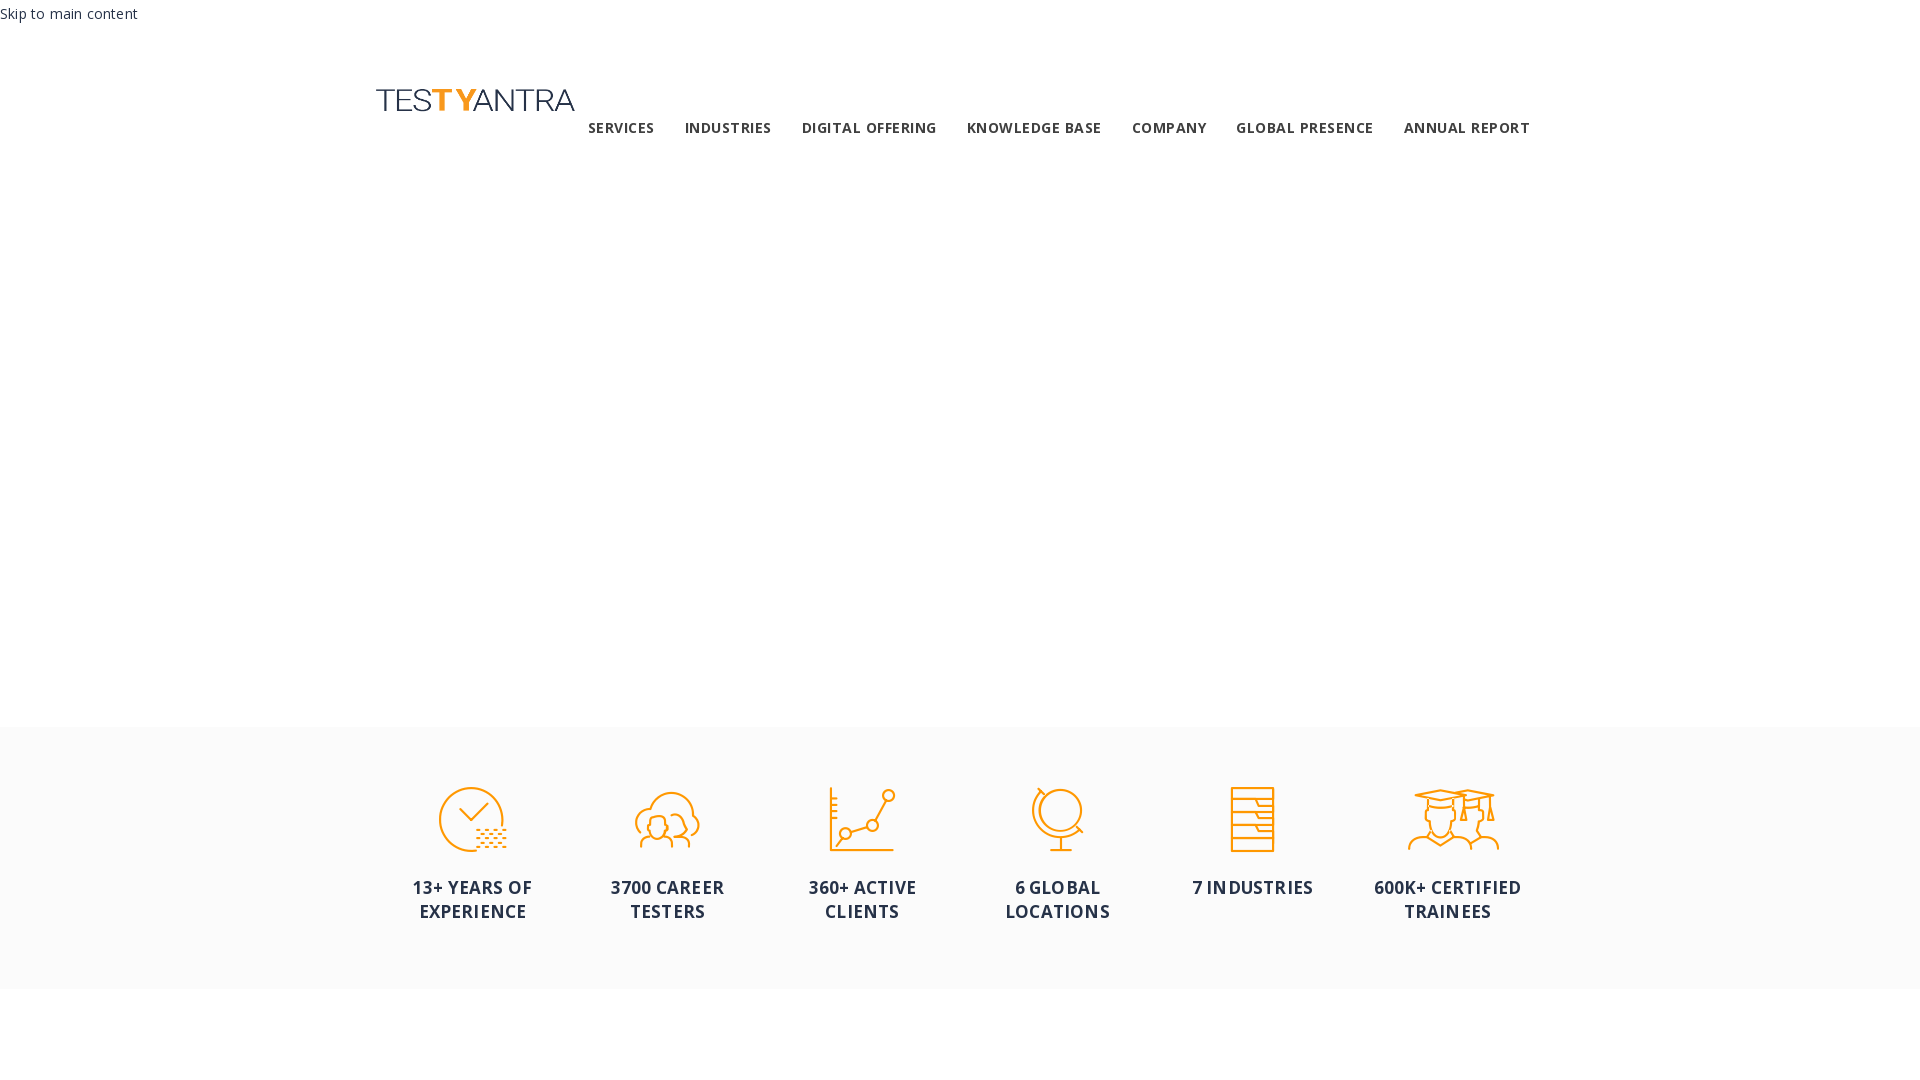

Page fully loaded and DOM content rendered
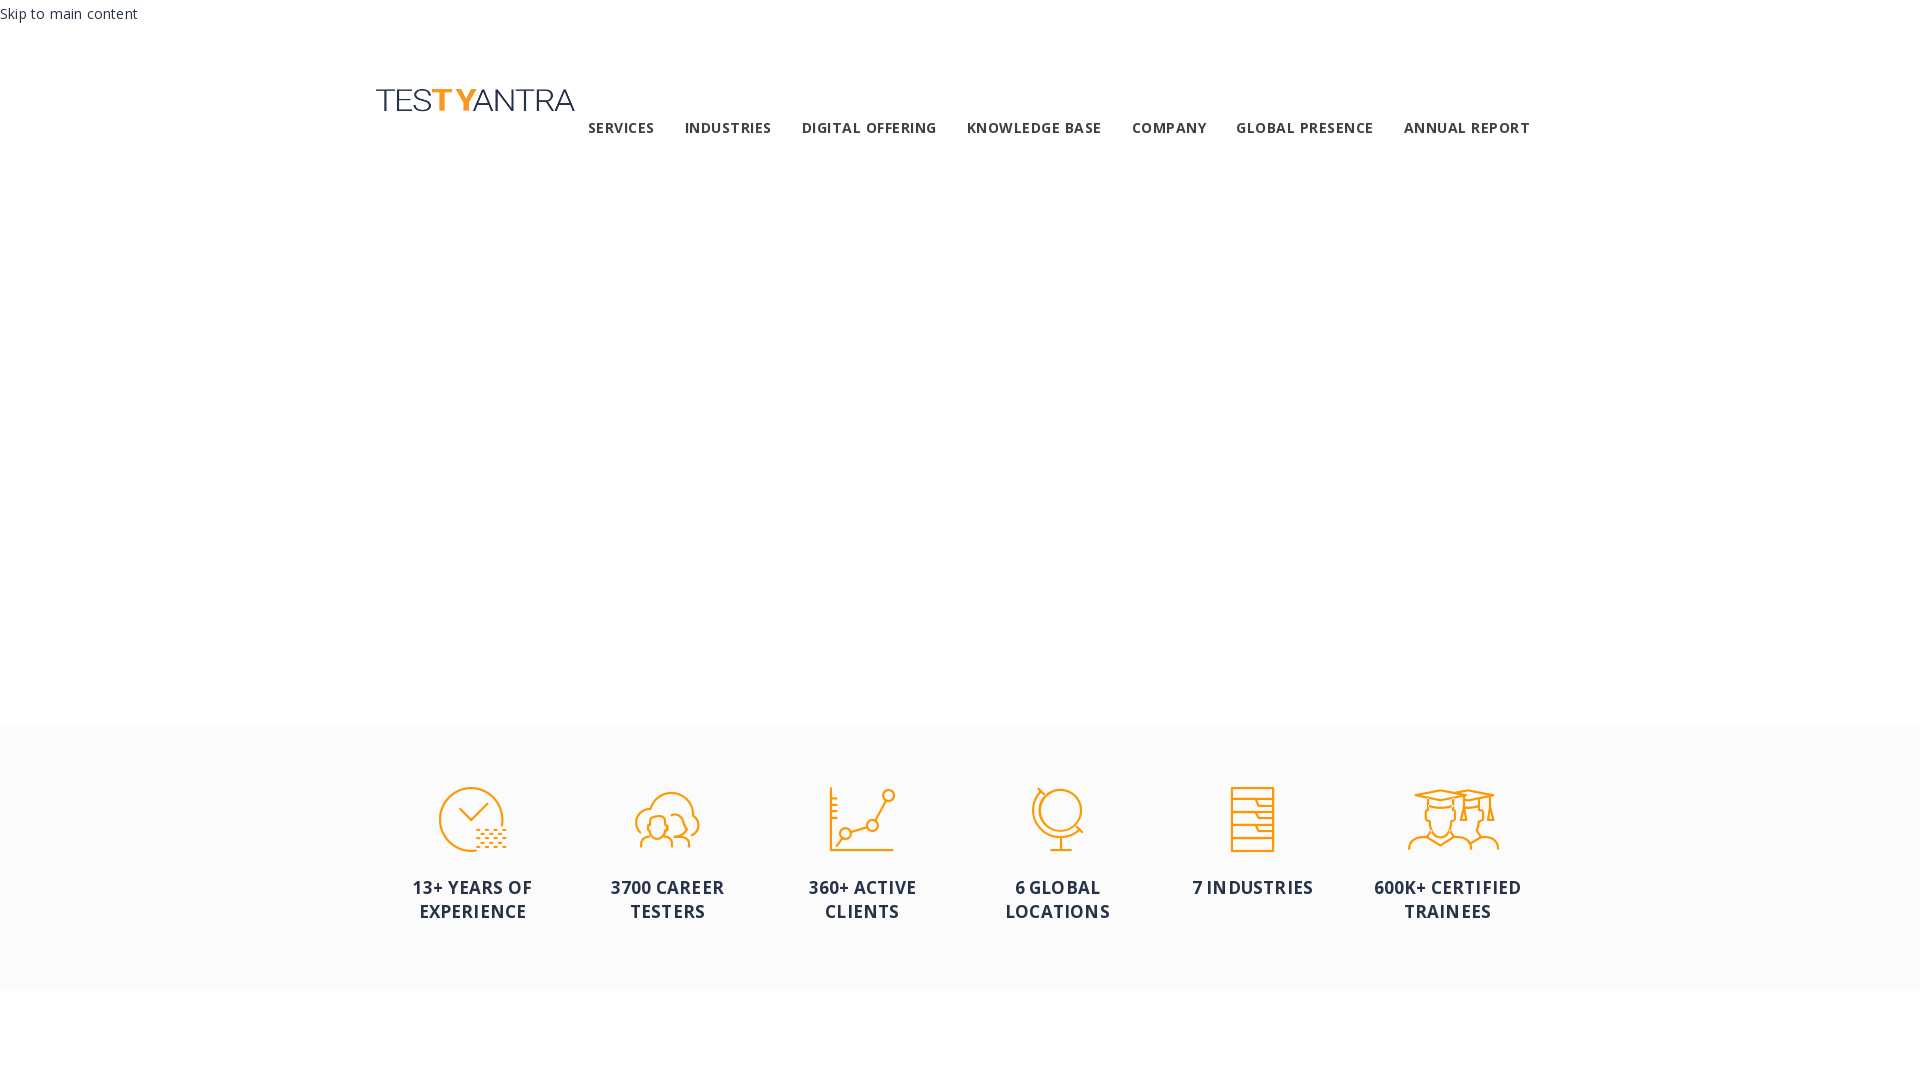

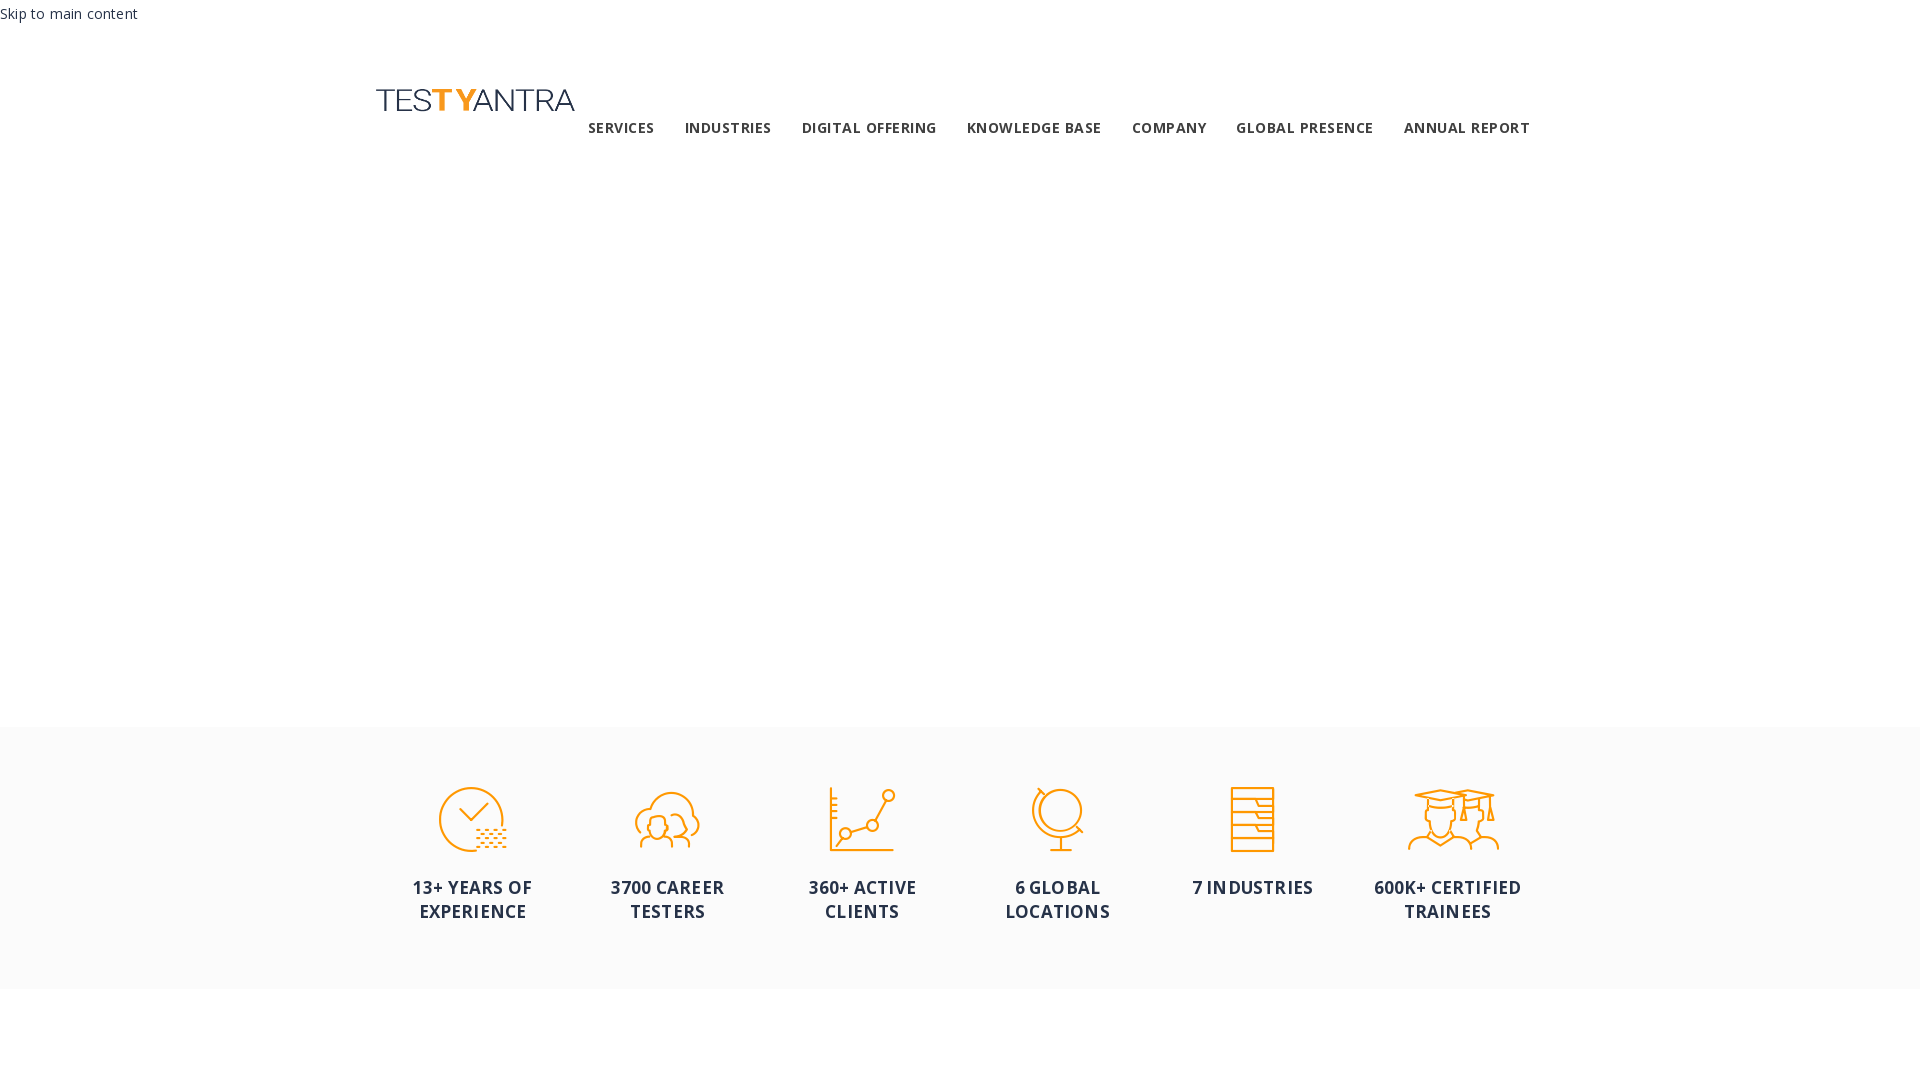